Navigates to a page, clicks a button that opens a new window, switches to it, solves a math problem, and submits the answer

Starting URL: http://suninjuly.github.io/redirect_accept.html

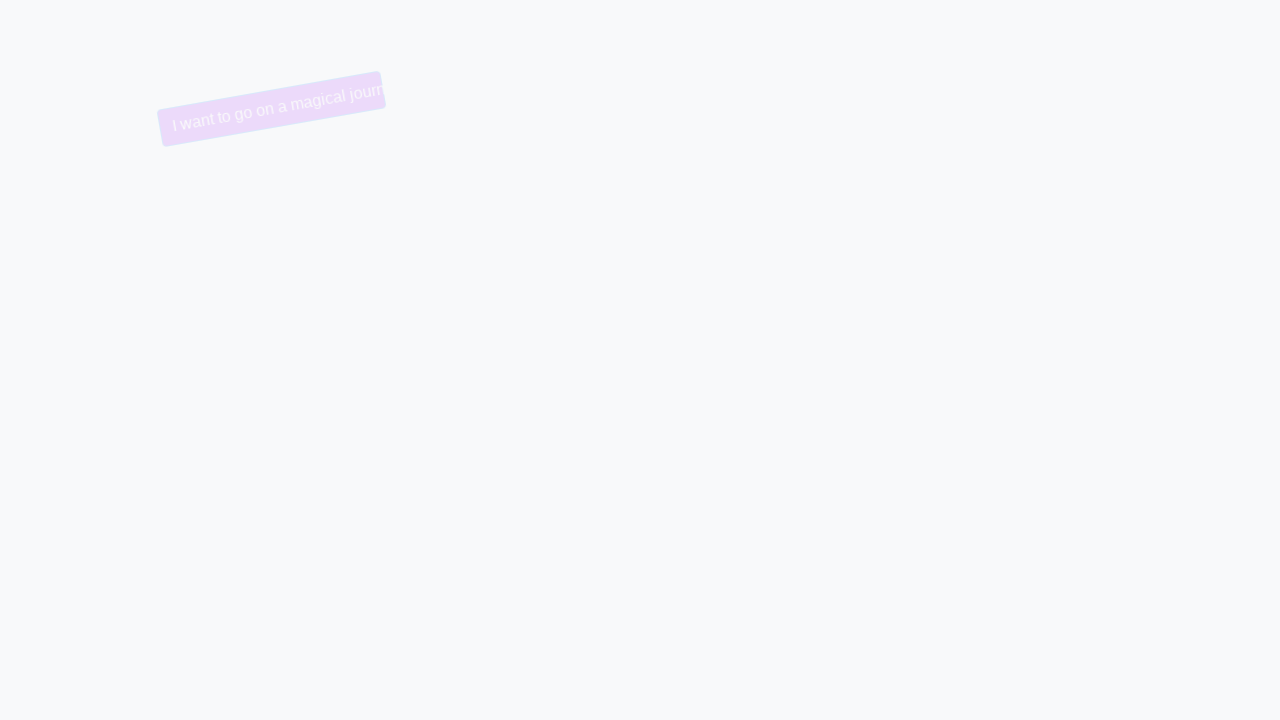

Clicked trollface button to trigger window redirect at (409, 111) on .trollface
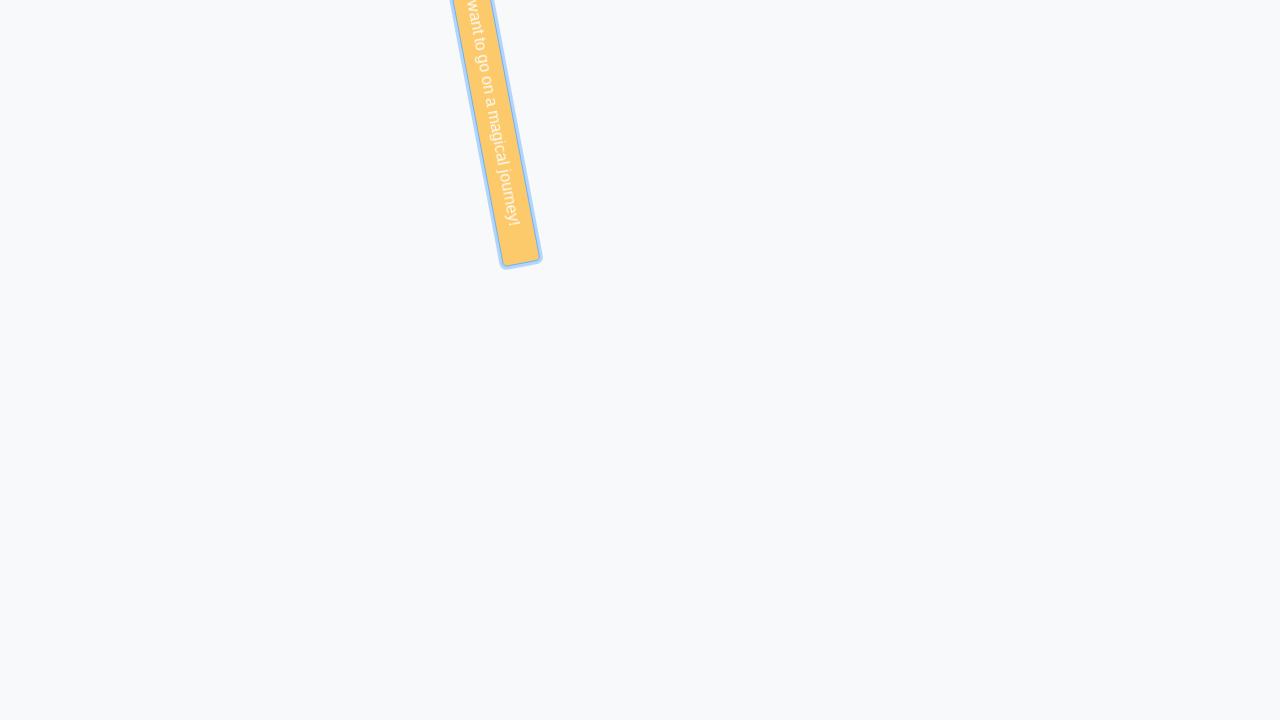

Waited 1 second for new window to open
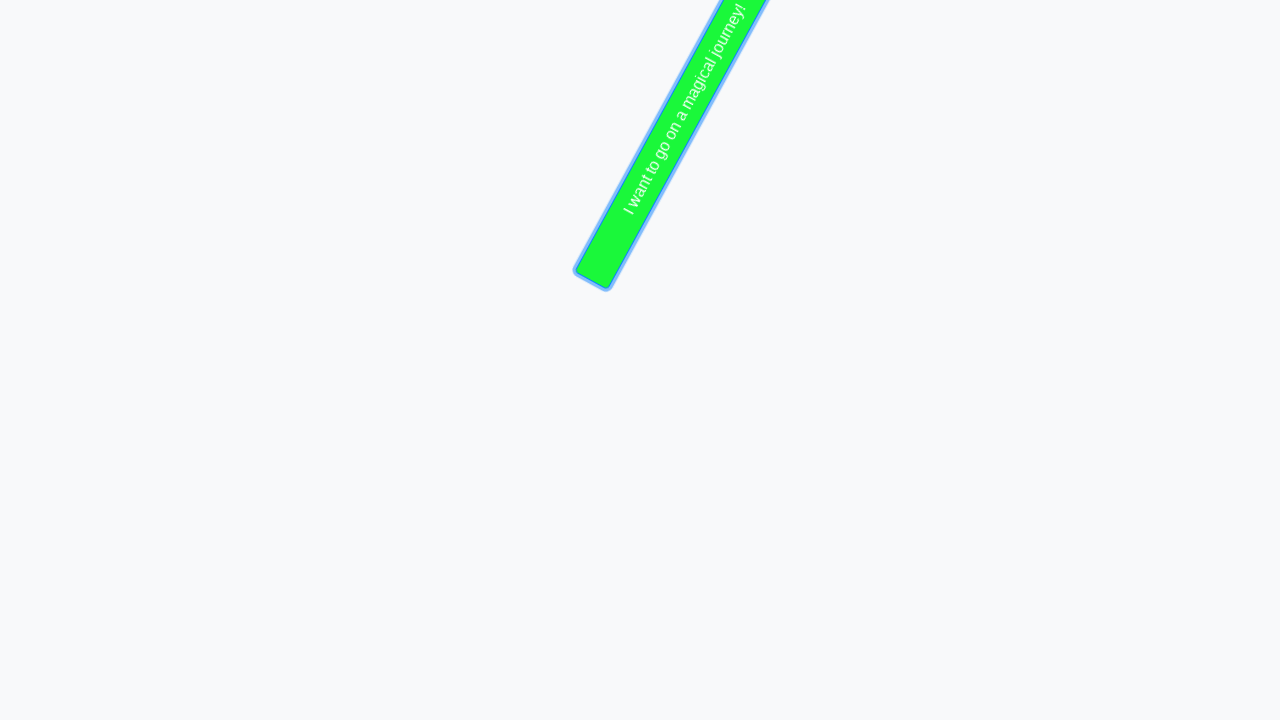

Switched to newly opened window/tab
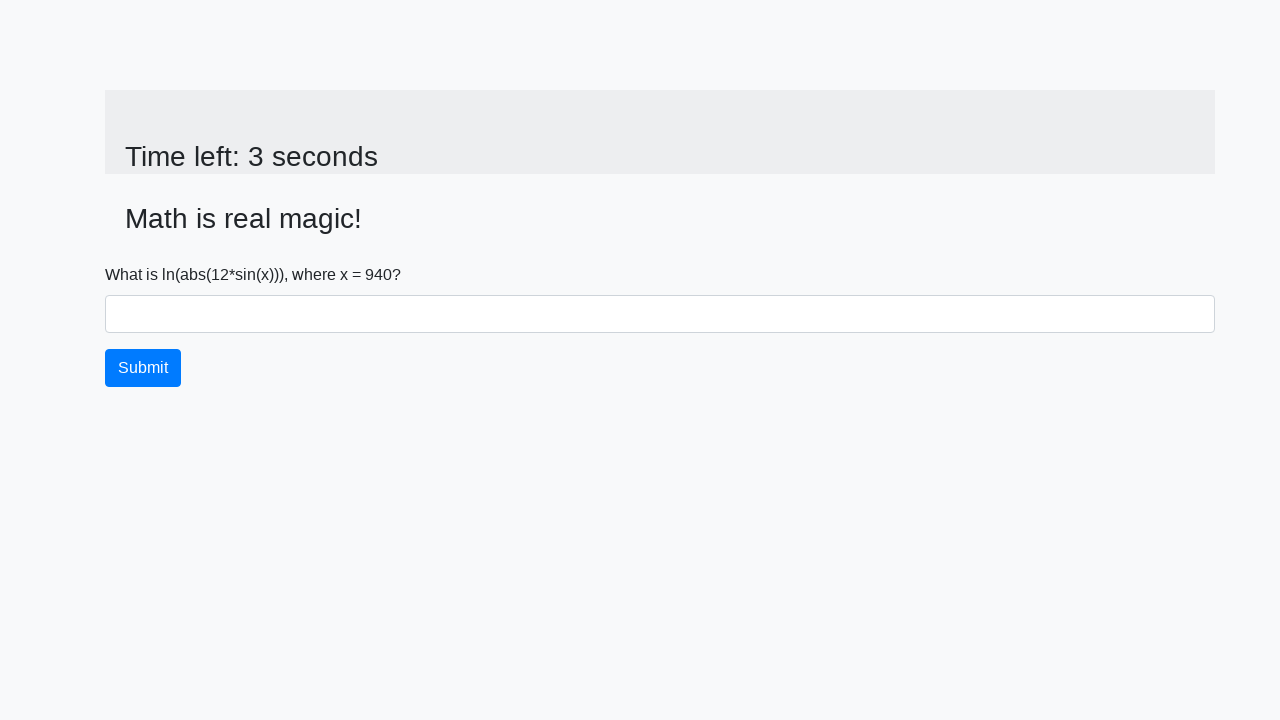

Retrieved input value from new page: 940
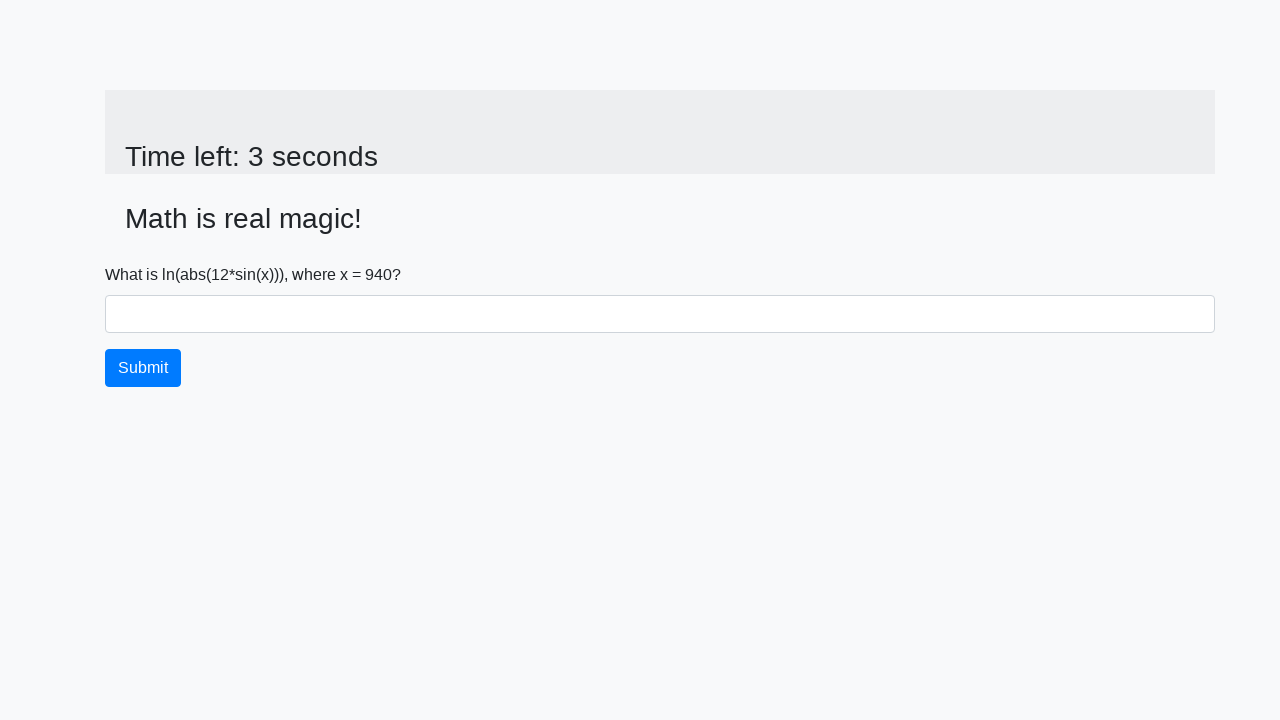

Calculated math problem result: 2.000579636252775
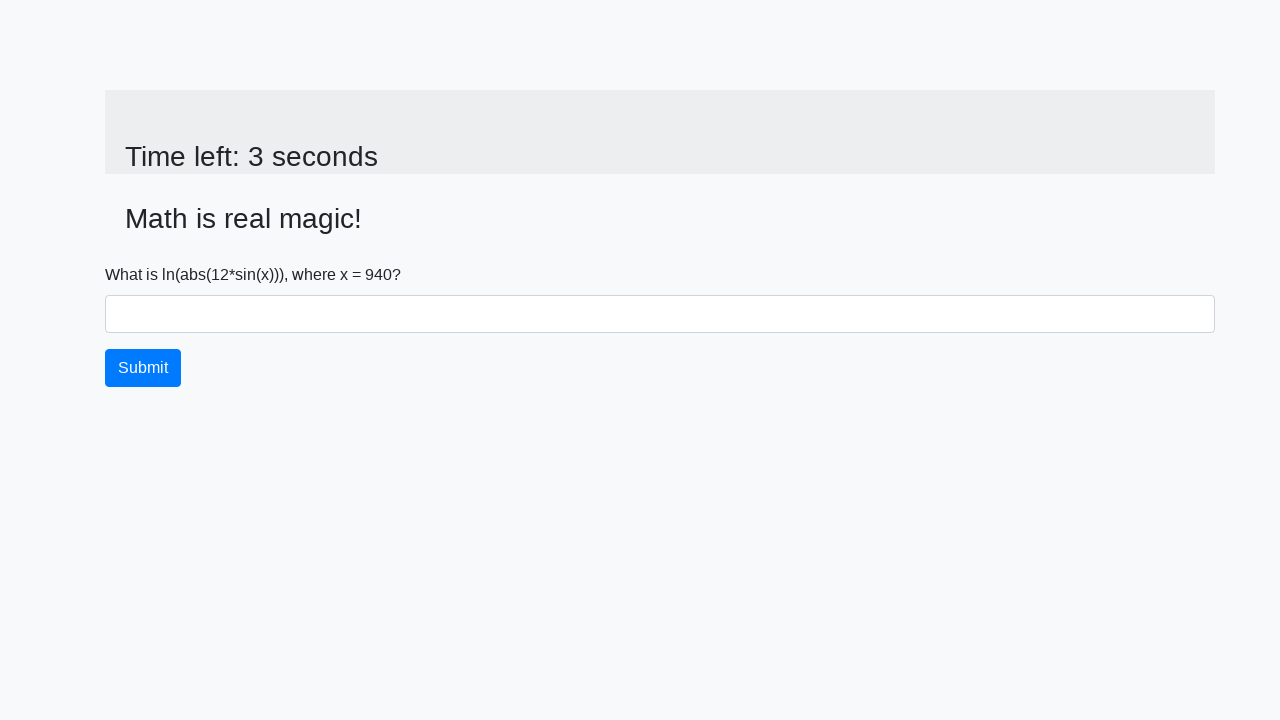

Filled answer field with calculated value: 2.000579636252775 on #answer
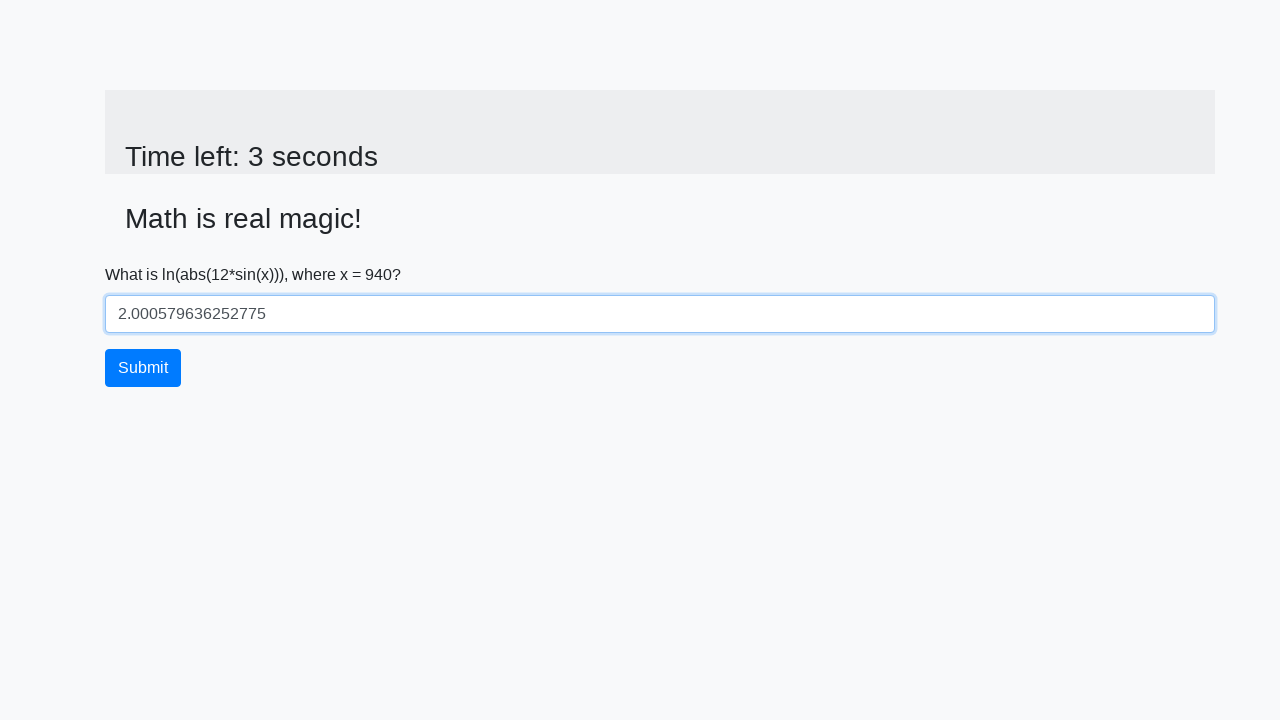

Clicked submit button to submit the answer at (143, 368) on .btn
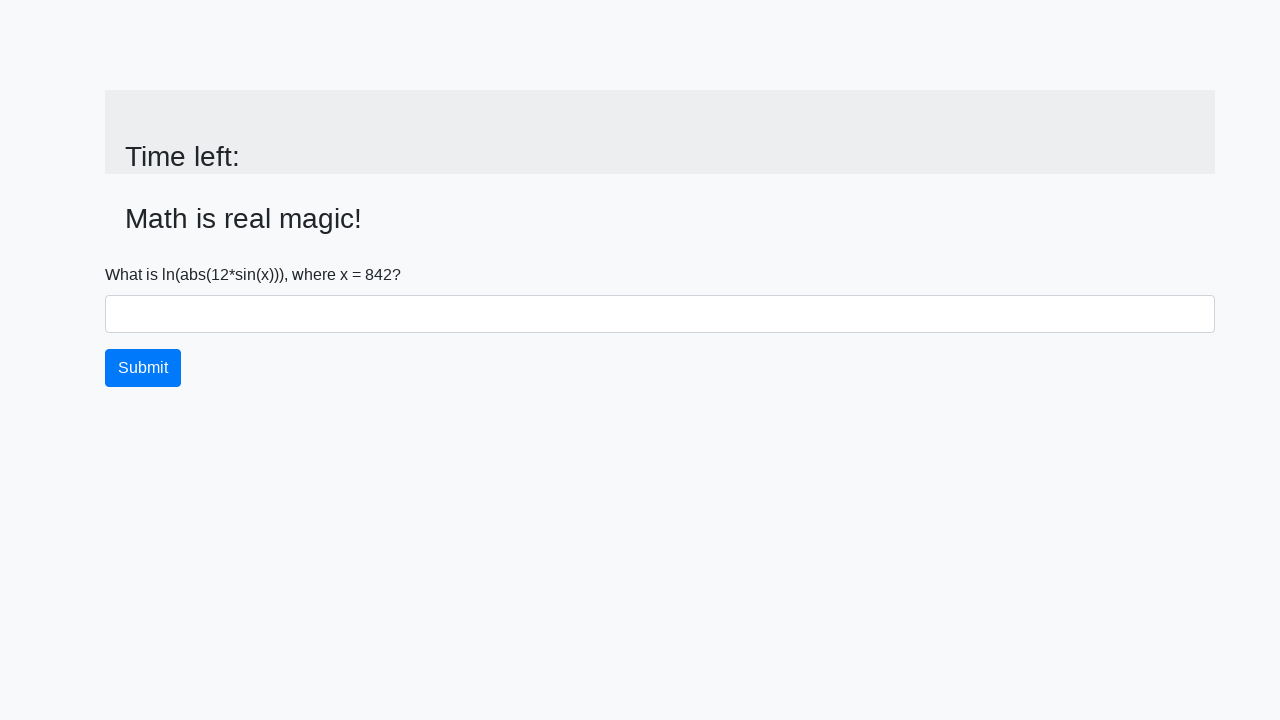

Waited 2 seconds for result to appear
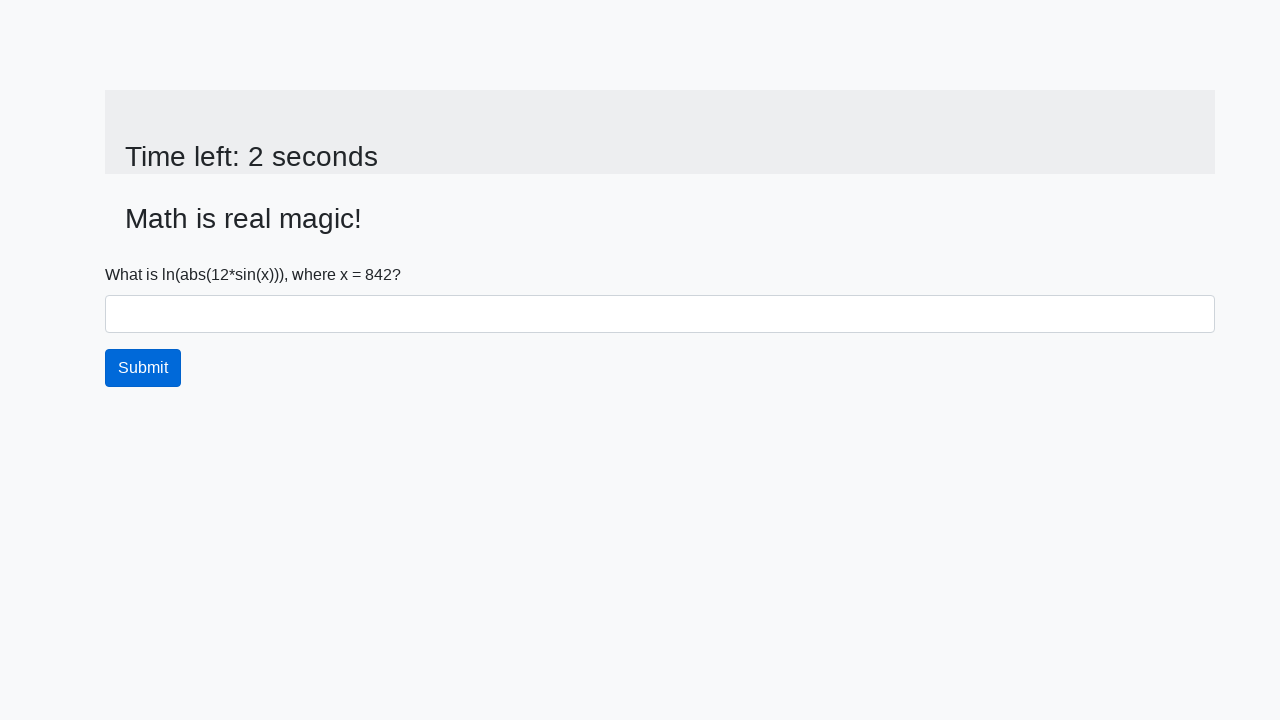

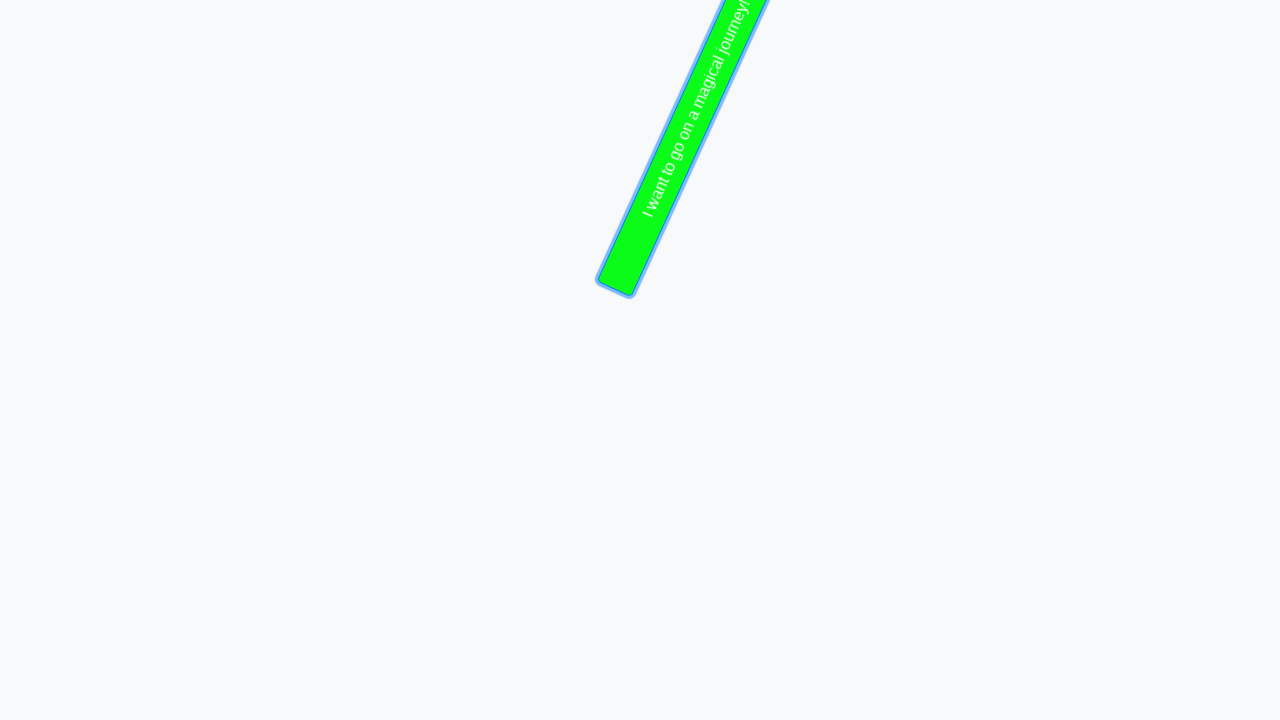